Tests the car search functionality on ss.com by navigating to the transport/cars section, filling in various filter criteria (price range, minimum year, maximum engine size, and color), and submitting the search form.

Starting URL: https://www.ss.com

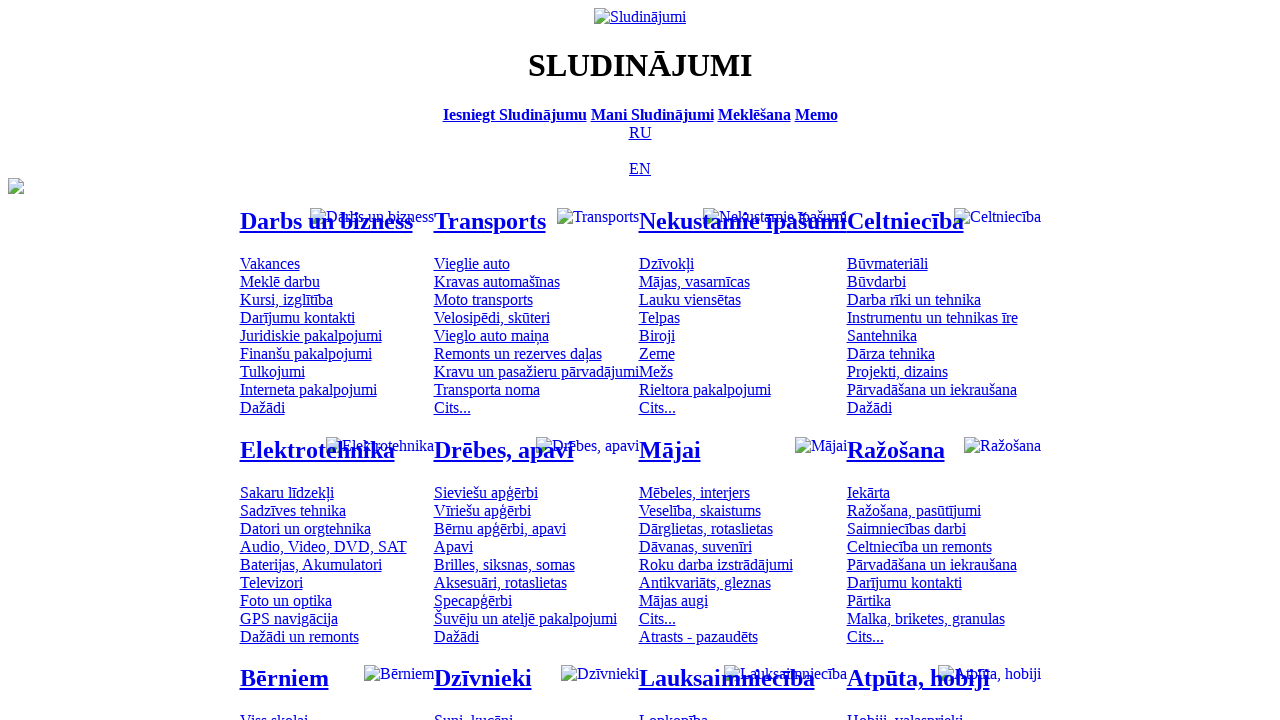

Clicked on transport/cars category at (472, 263) on #mtd_97
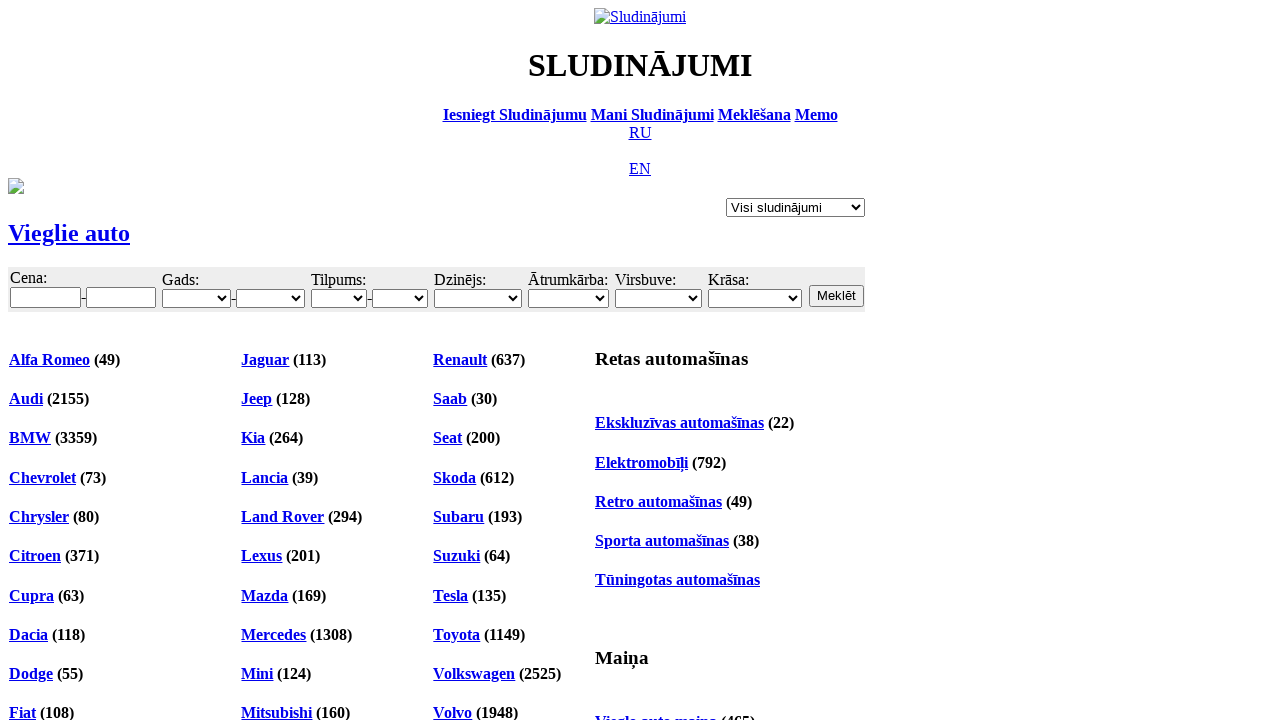

Cars page loaded successfully
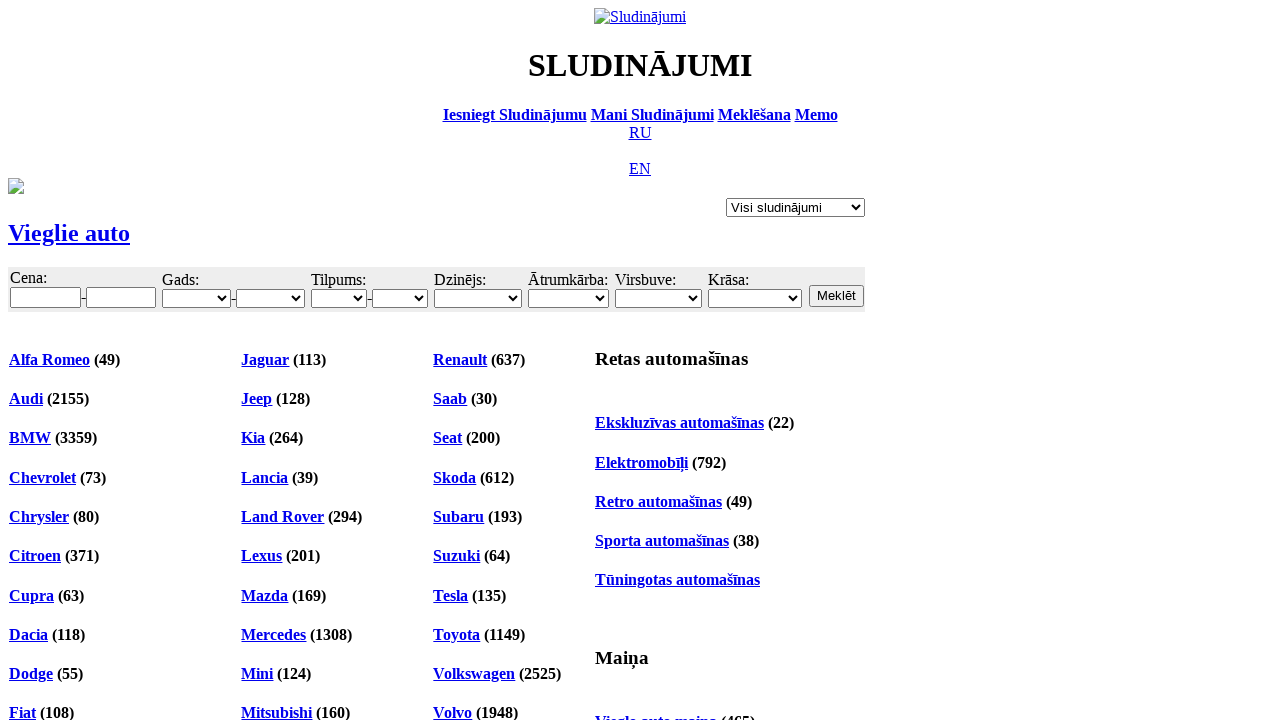

Filled minimum price field with 6000 on #f_o_8_min
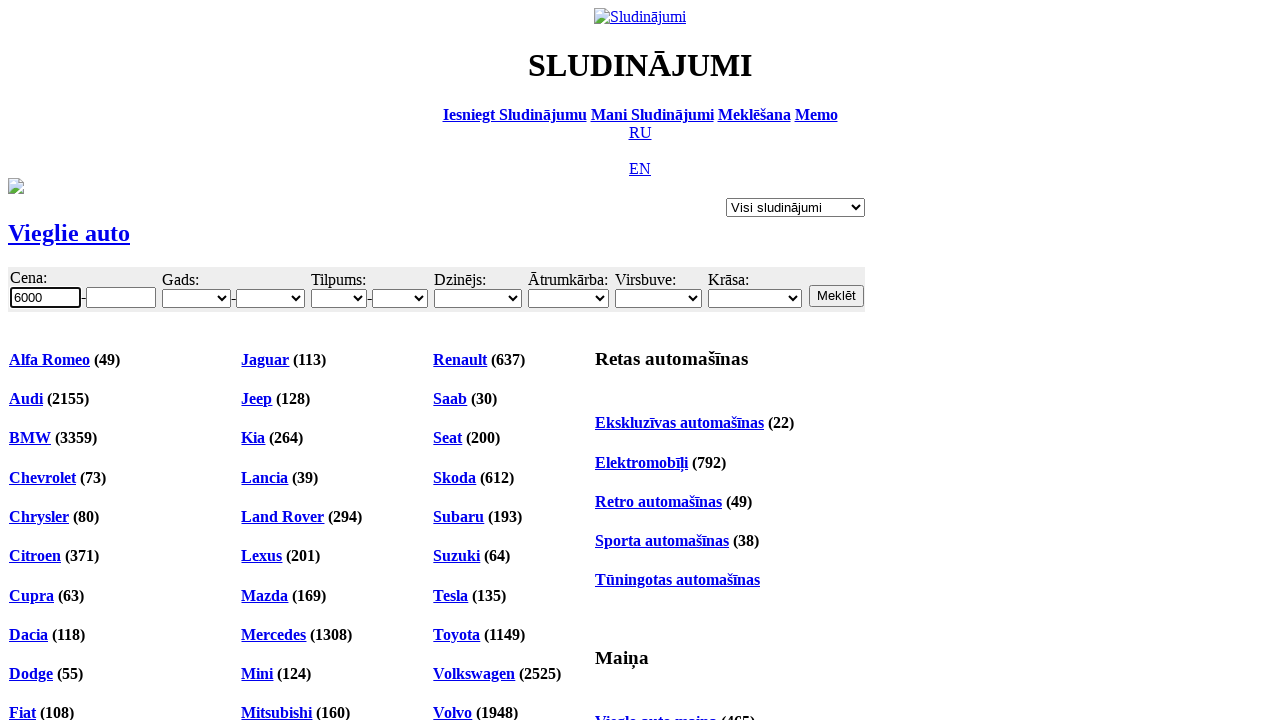

Filled maximum price field with 10000 on #f_o_8_max
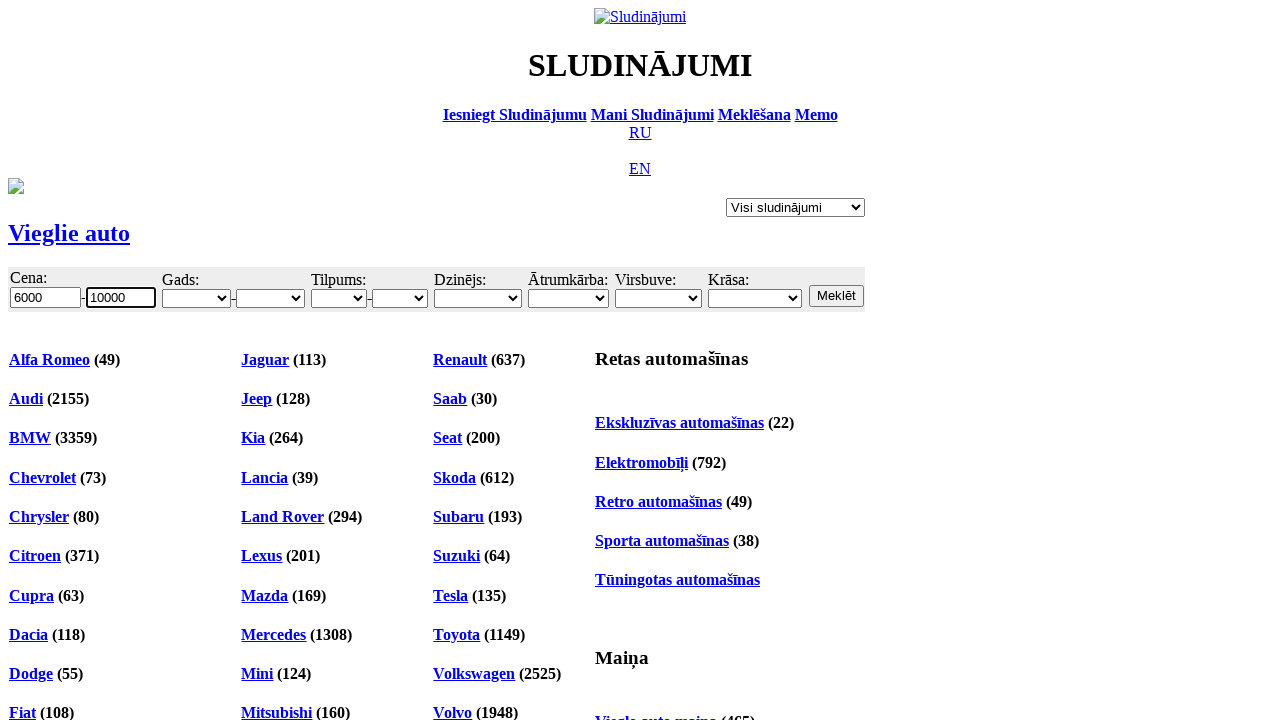

Selected minimum year 2001 on #f_o_18_min
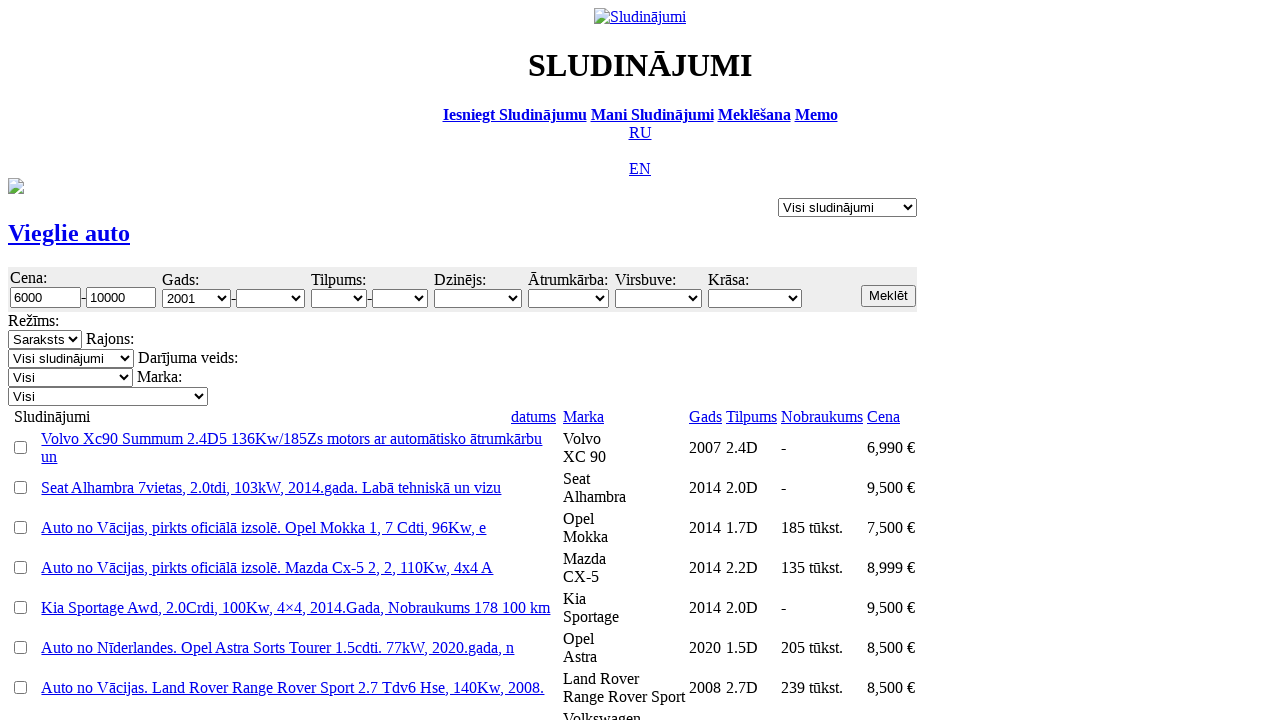

Selected maximum engine size 3.0 on #f_o_15_max
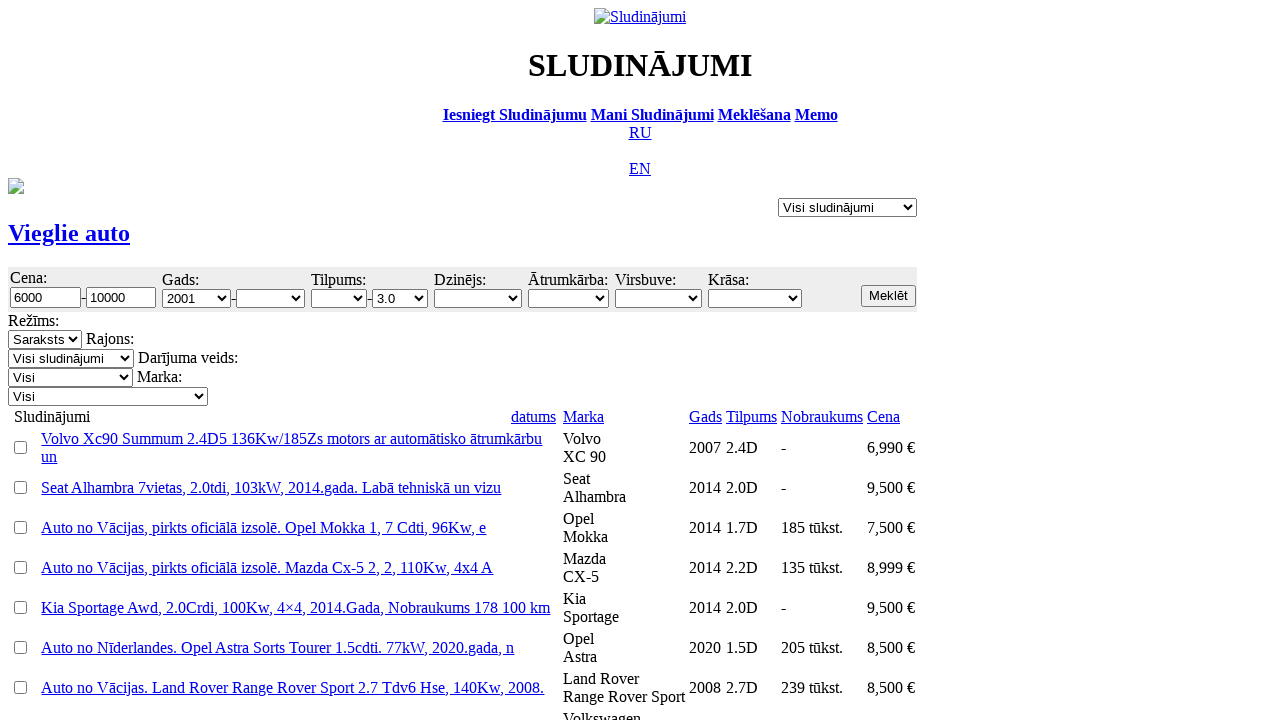

Selected color option 6318 on #f_o_17
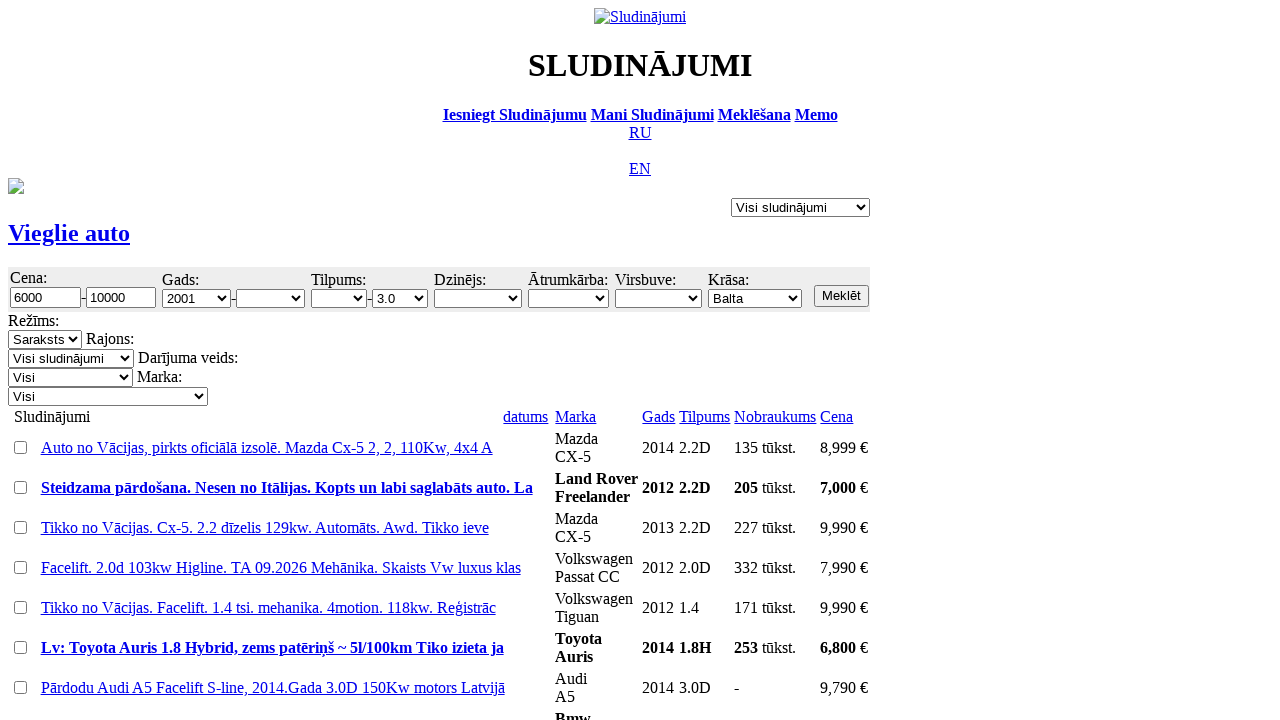

Clicked search button to submit form at (842, 296) on input.b.s12
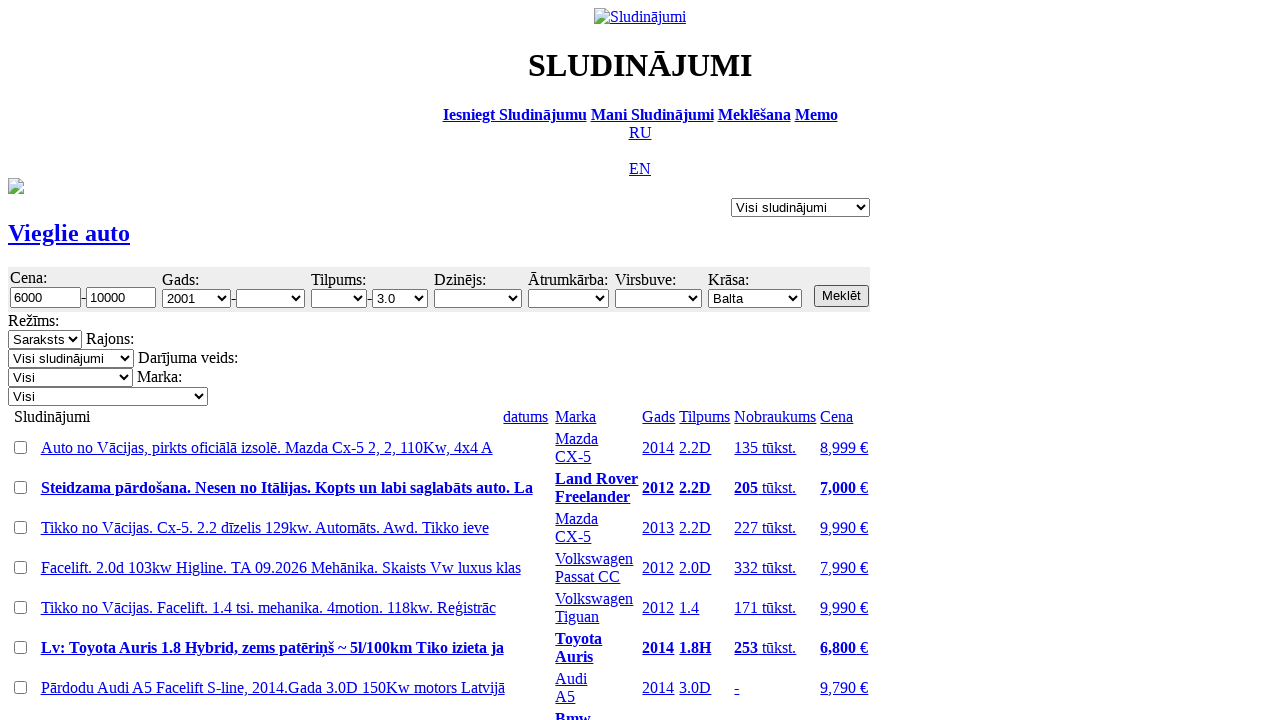

Search results loaded with network idle
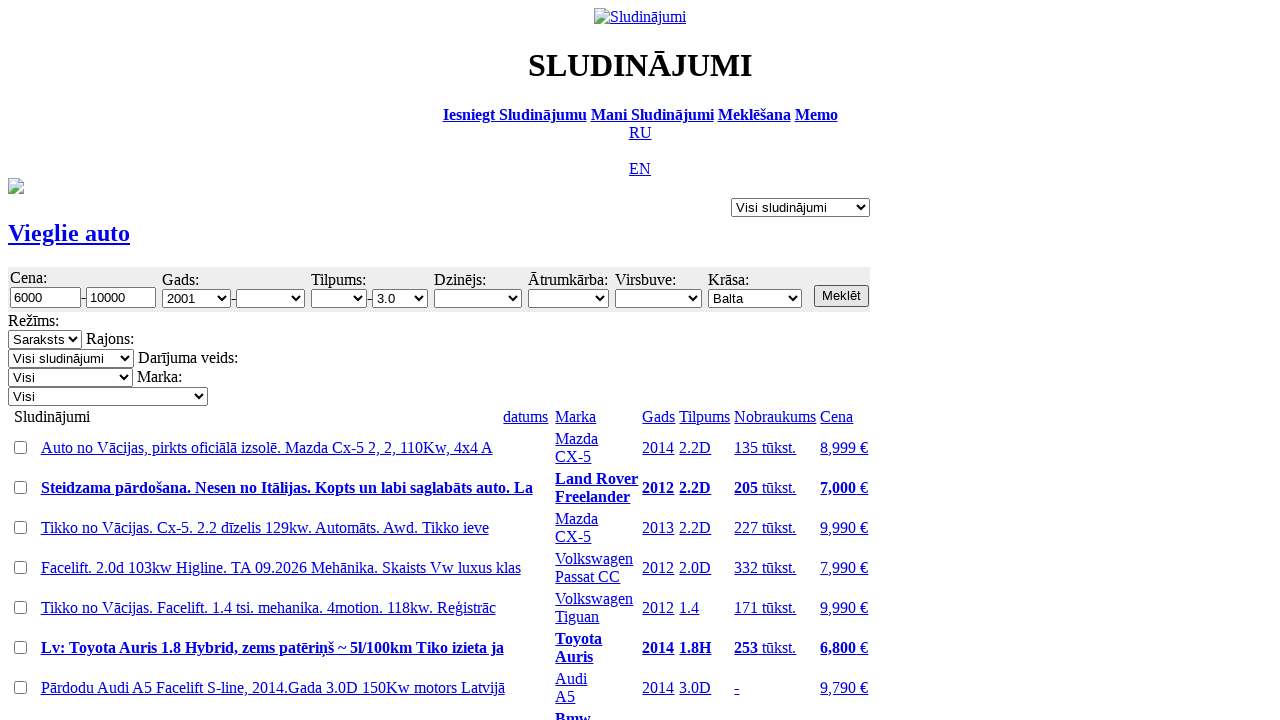

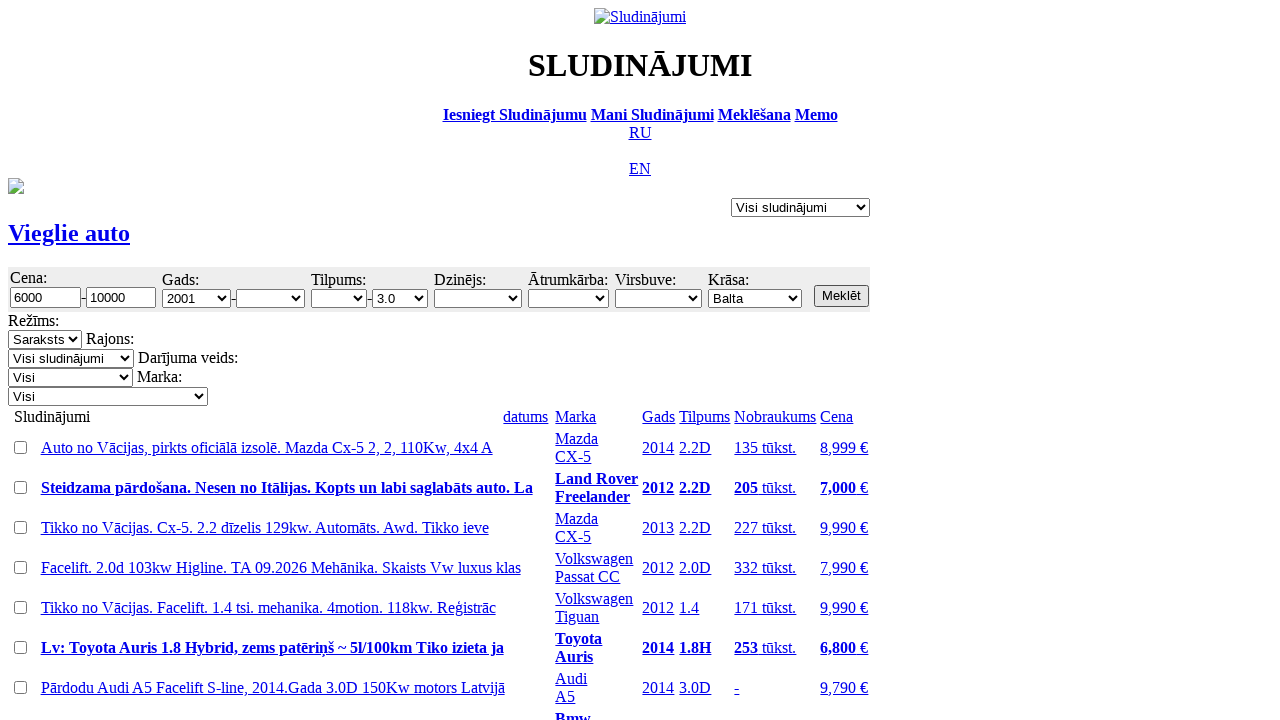